Tests hide/show functionality by entering text in a field, hiding it, then showing it again

Starting URL: https://codenboxautomationlab.com/practice/

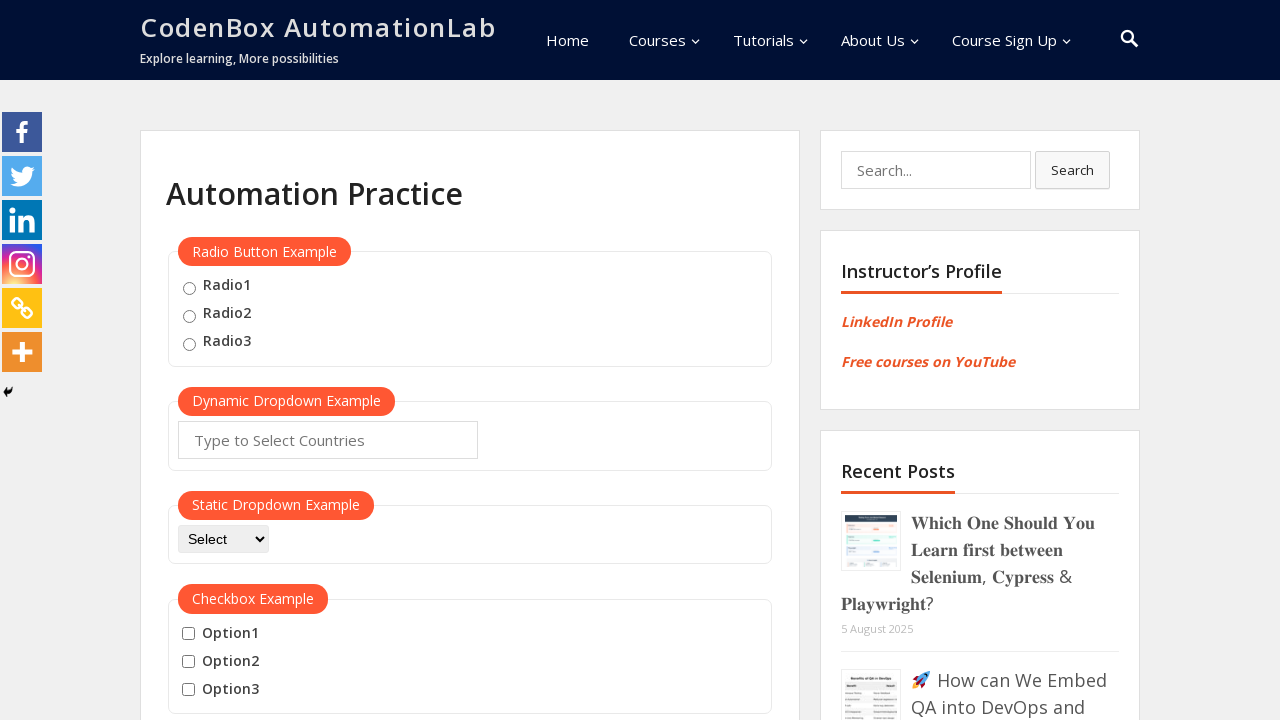

Filled text field with 'student' on #displayed-text
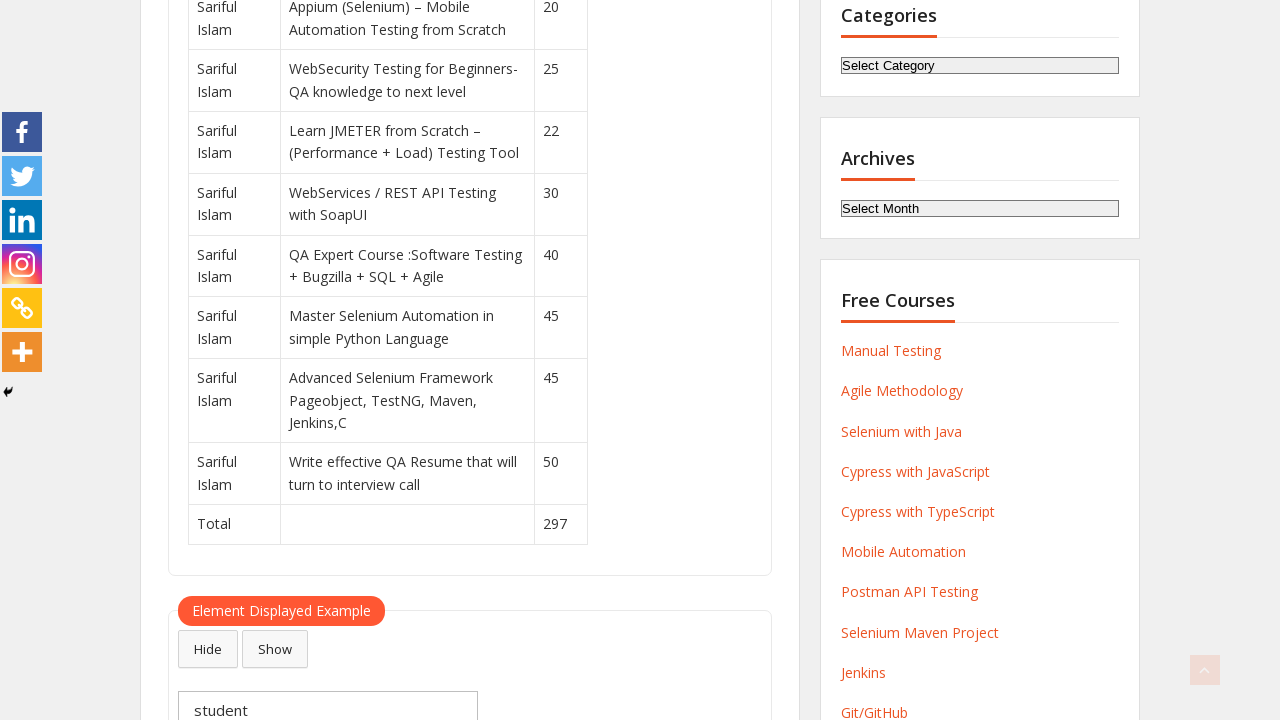

Clicked hide button to hide the text field at (208, 649) on #hide-textbox
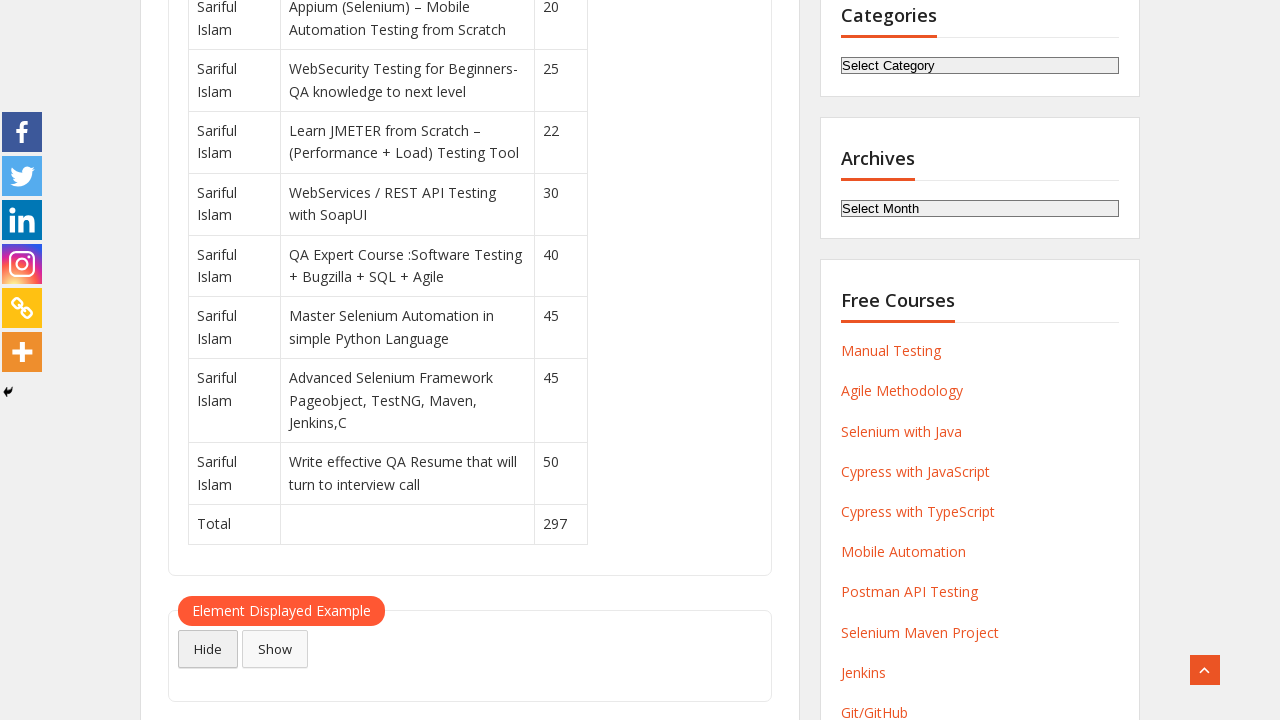

Clicked show button to display the text field again at (275, 649) on #show-textbox
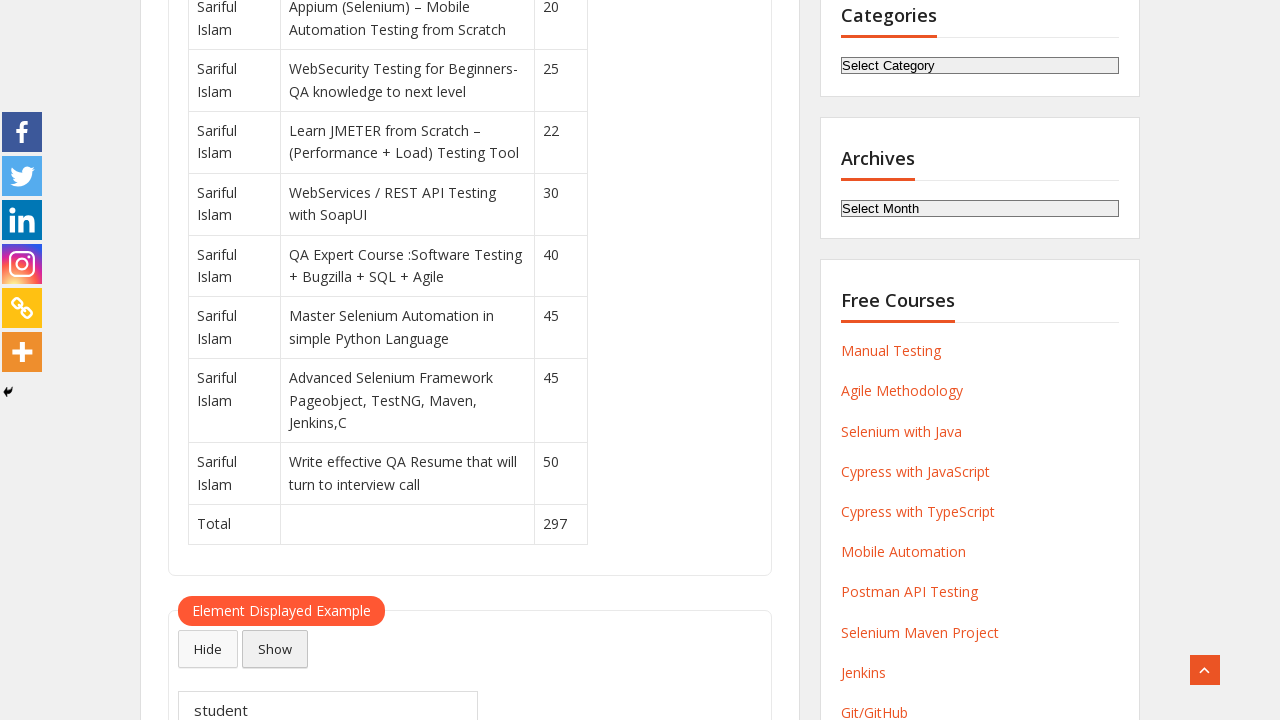

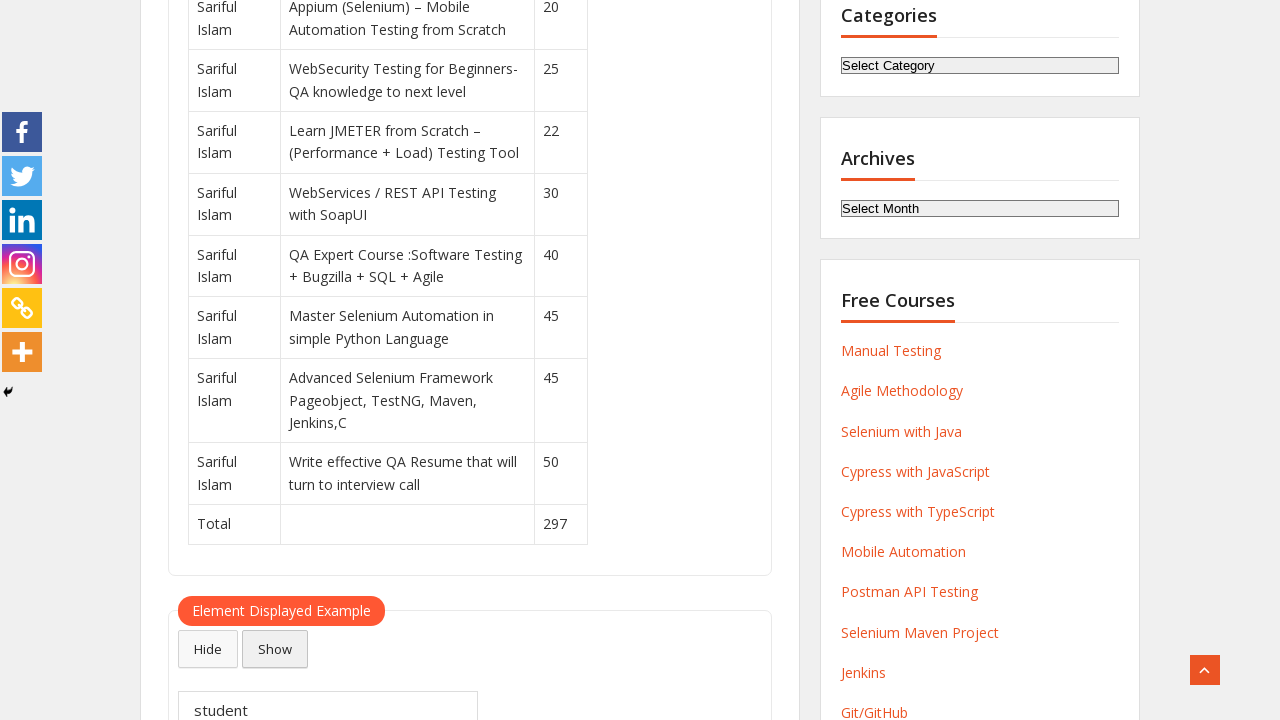